Tests drag and drop functionality on jQuery UI demo page by dragging an element and dropping it onto a target area within an iframe

Starting URL: https://jqueryui.com/droppable/

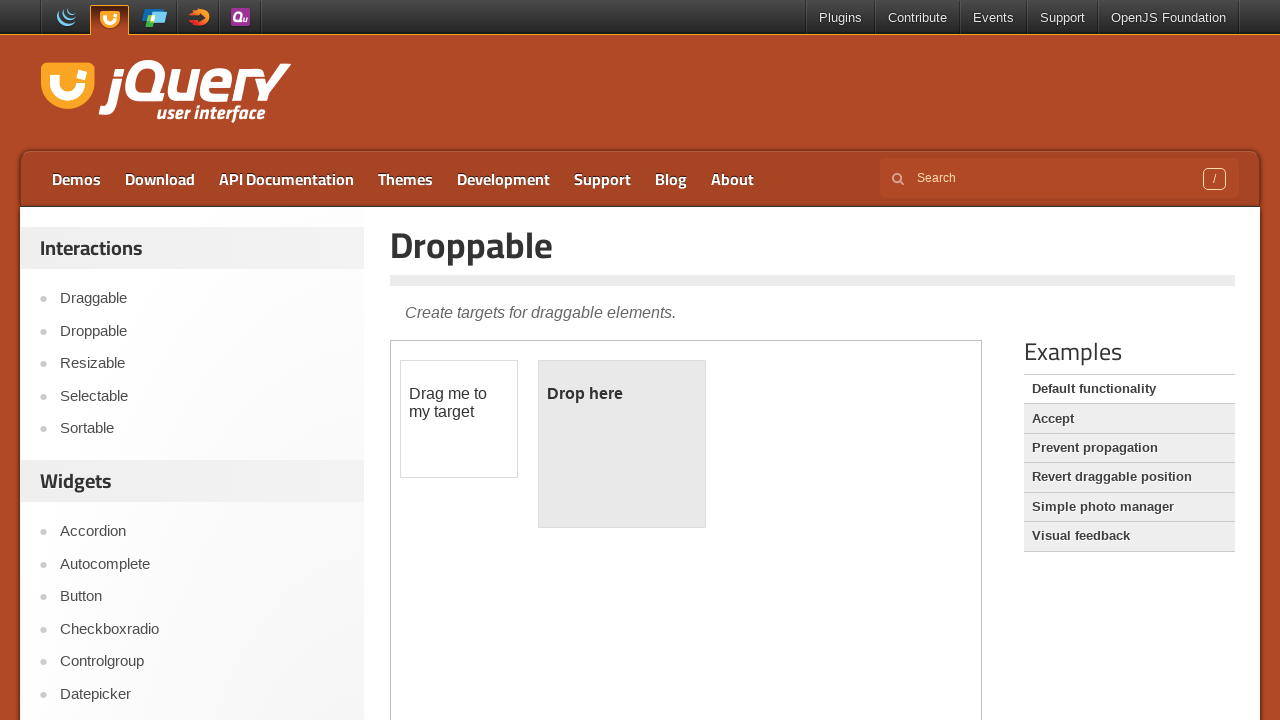

Located demo iframe
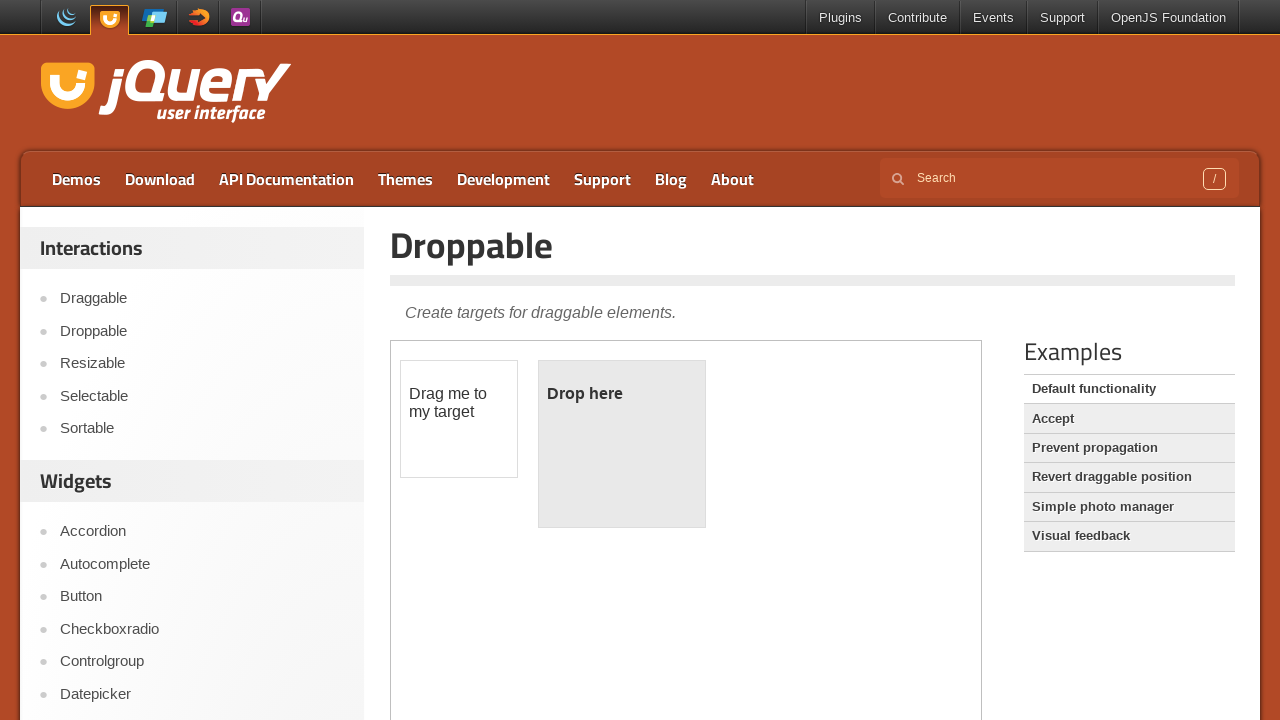

Located draggable element within iframe
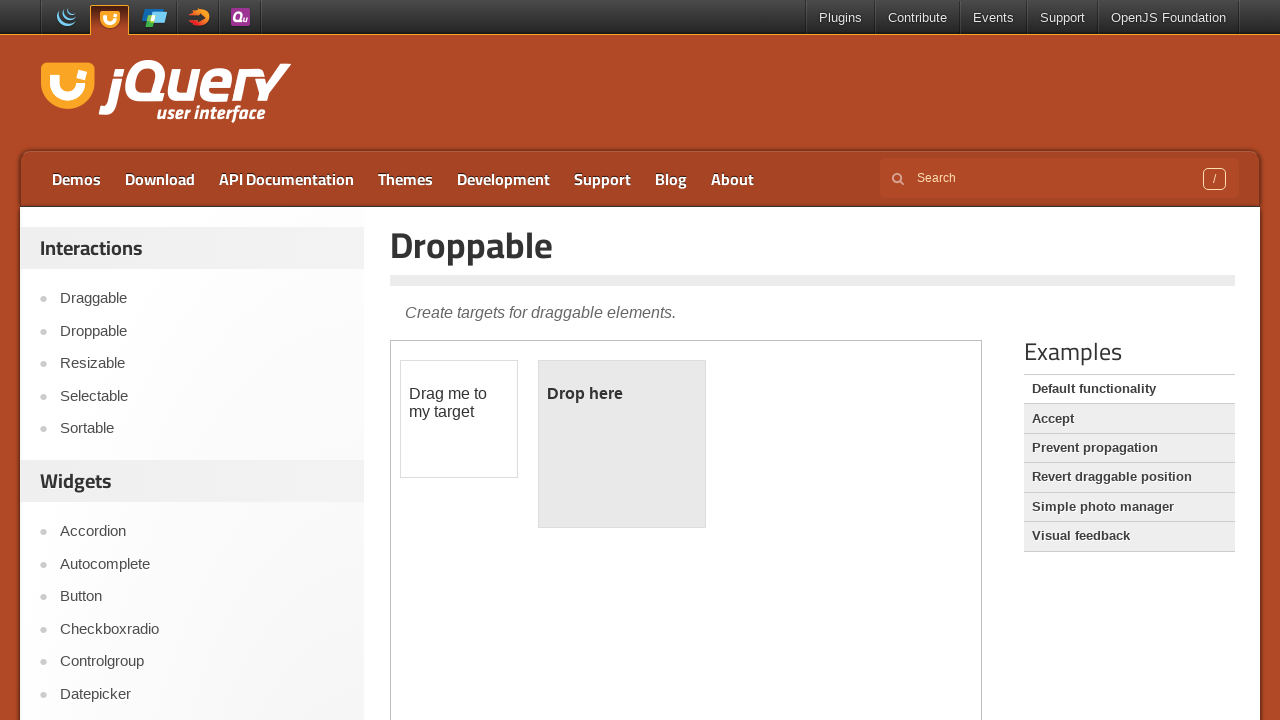

Located droppable target element within iframe
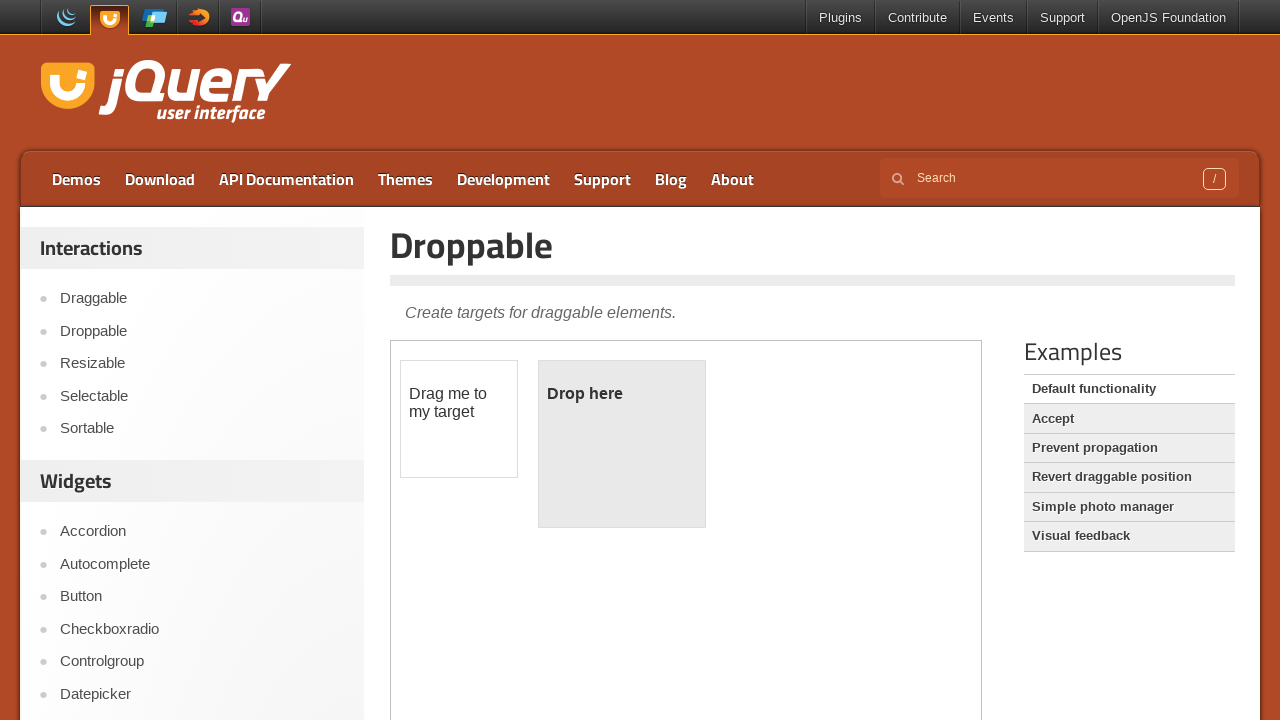

Dragged and dropped element onto target area at (622, 444)
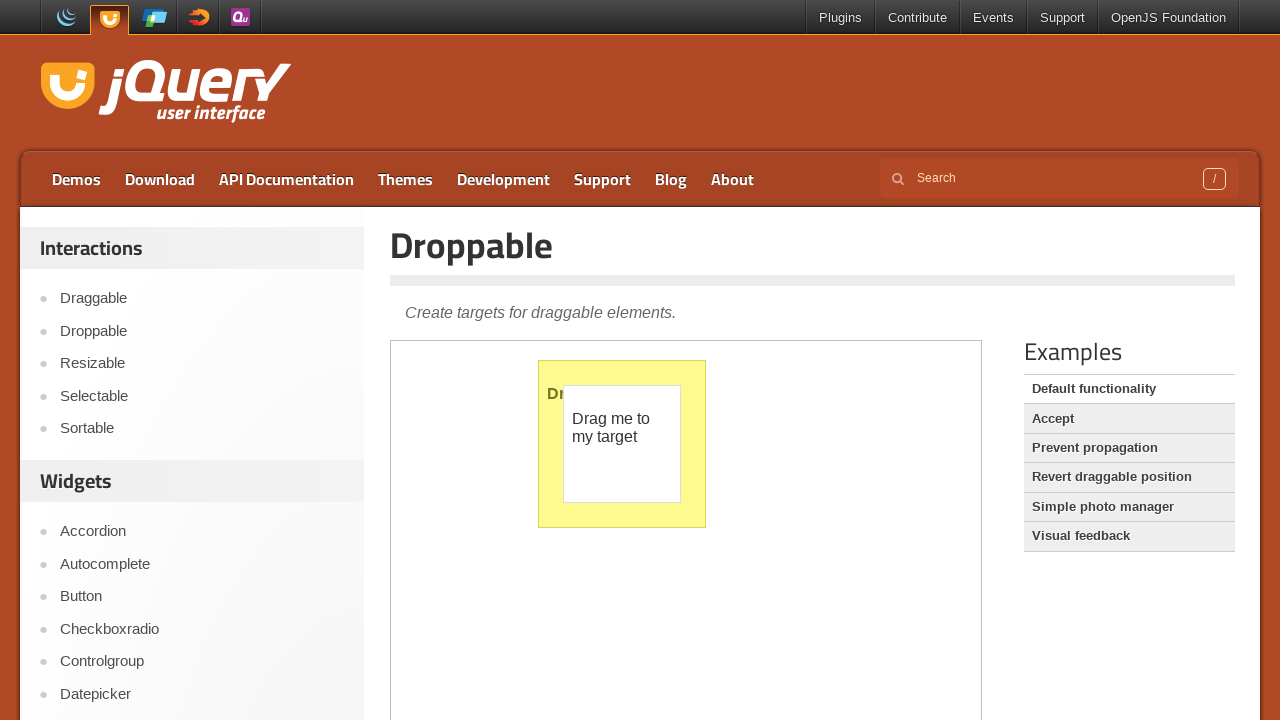

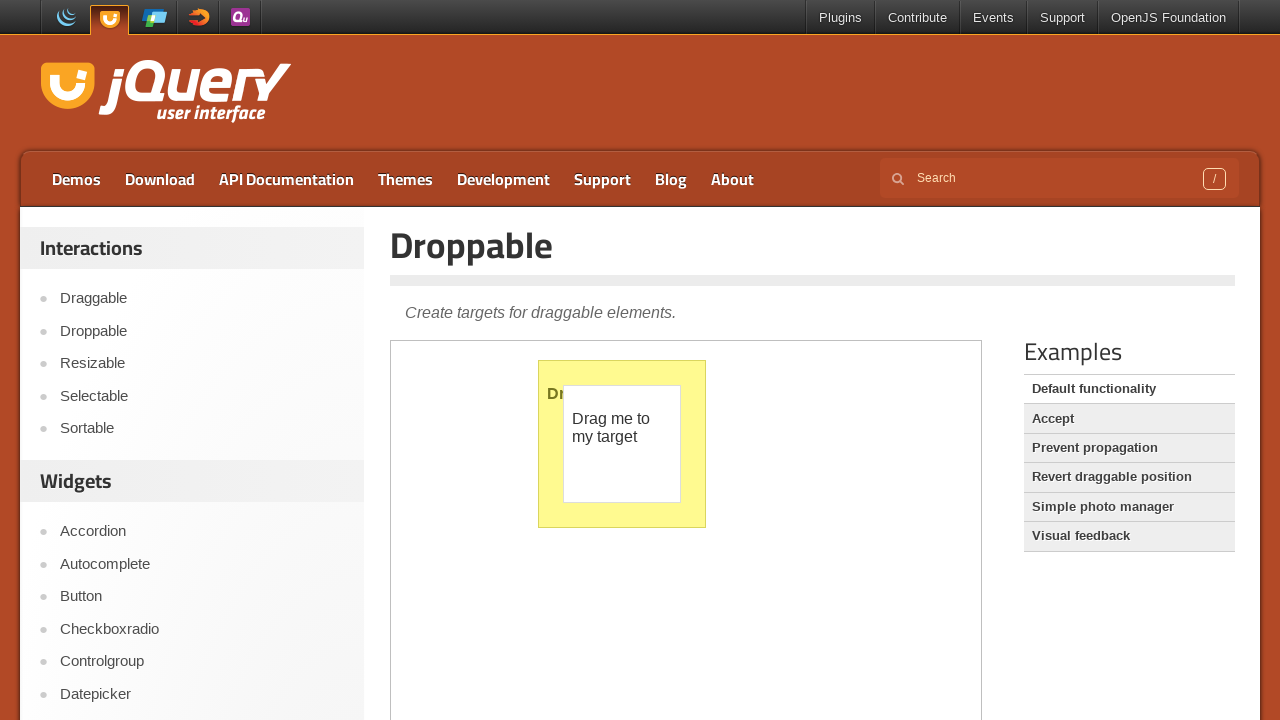